Tests browser navigation commands including back, forward, and refresh operations

Starting URL: https://www.fdmgroup.com/

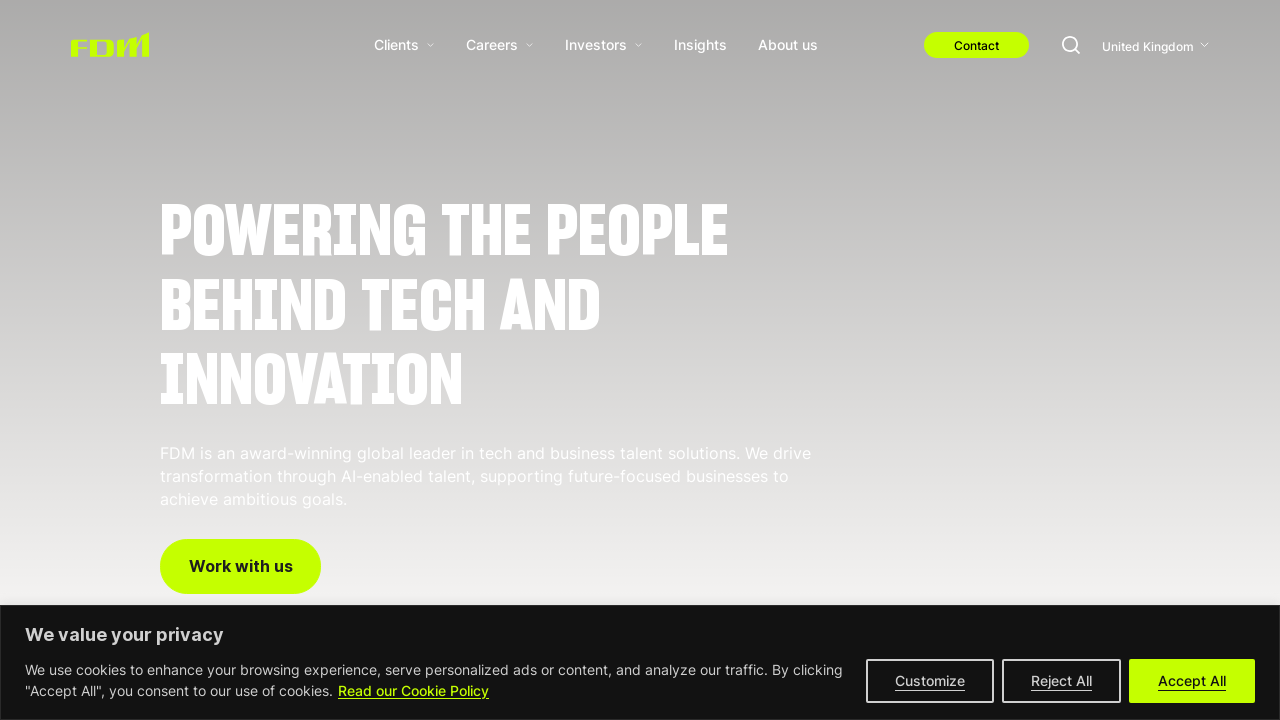

Navigated back using browser back button
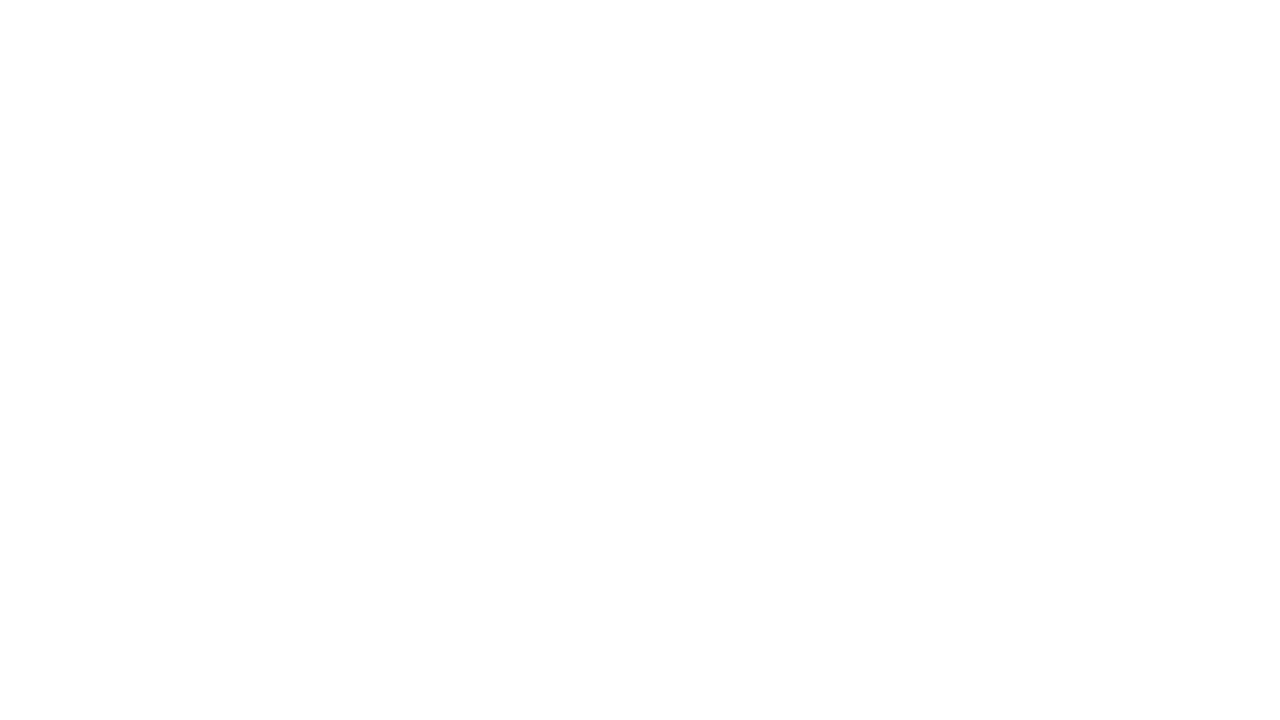

Navigated forward using browser forward button
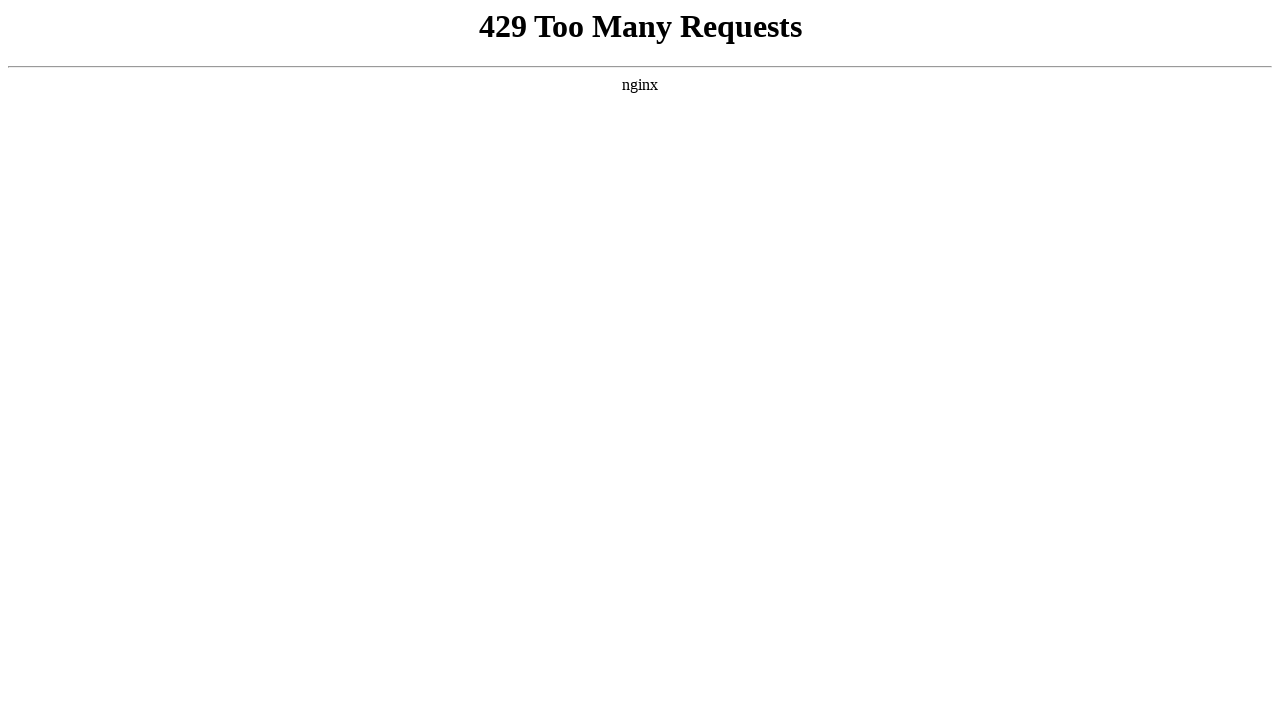

Refreshed the current page
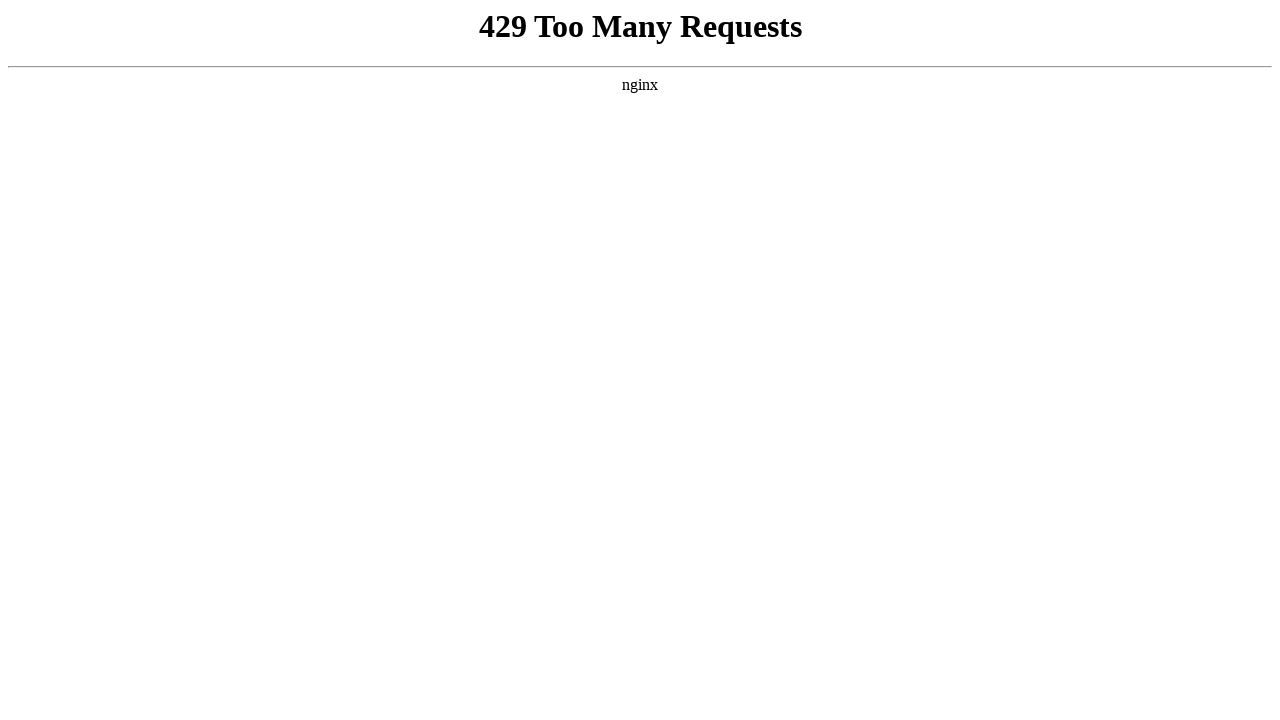

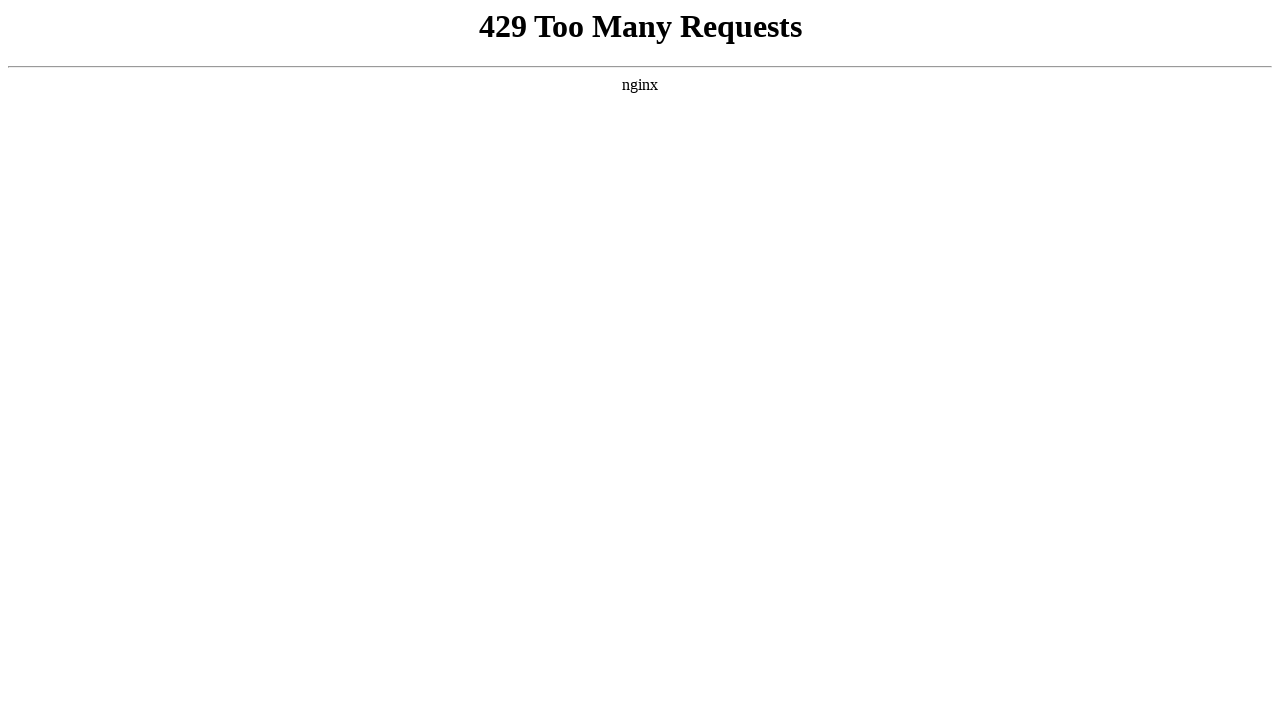